Tests fluent wait by monitoring a countdown timer and waiting for it to reach zero (end with "00").

Starting URL: https://automationfc.github.io/fluent-wait/

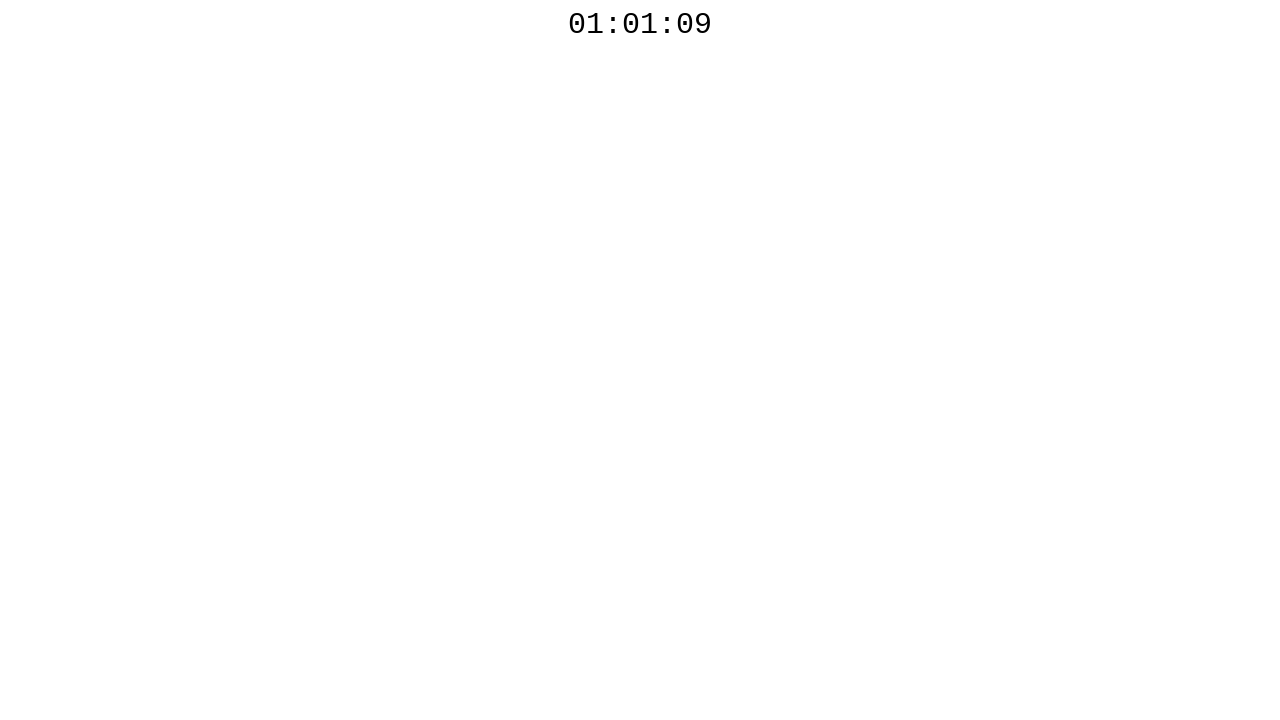

Countdown timer element became visible
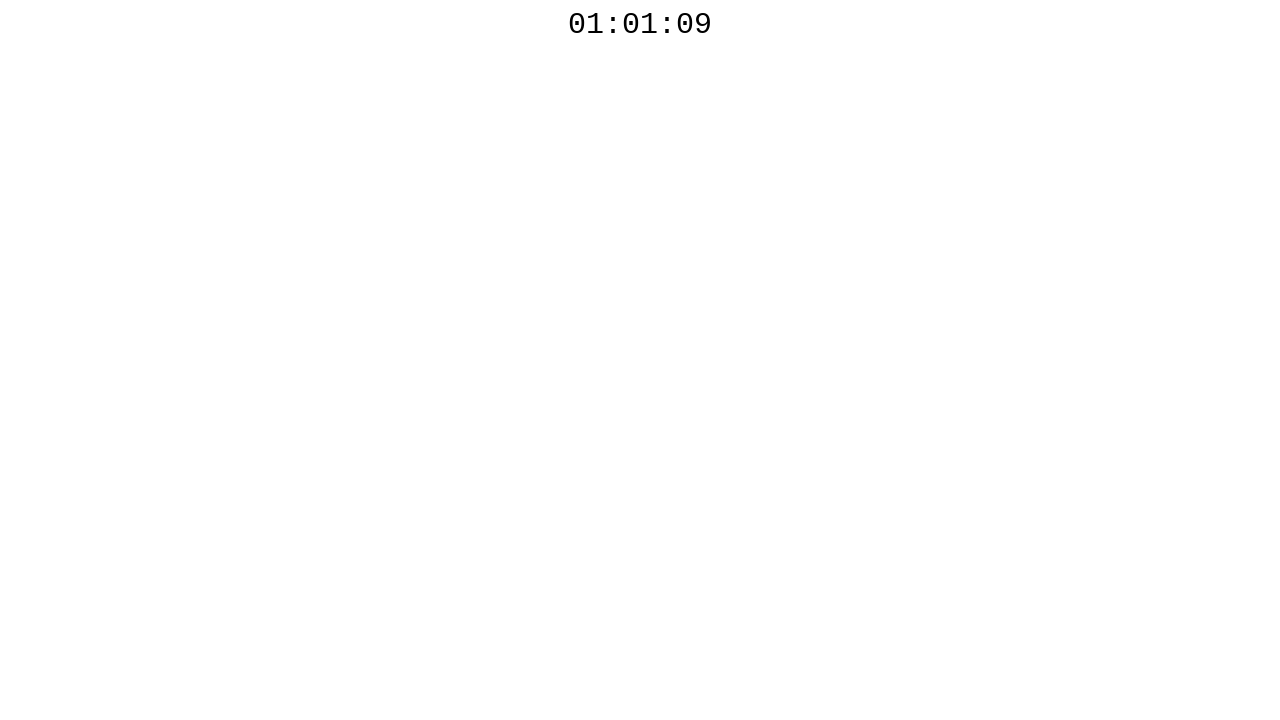

Countdown timer reached zero (ending with '00')
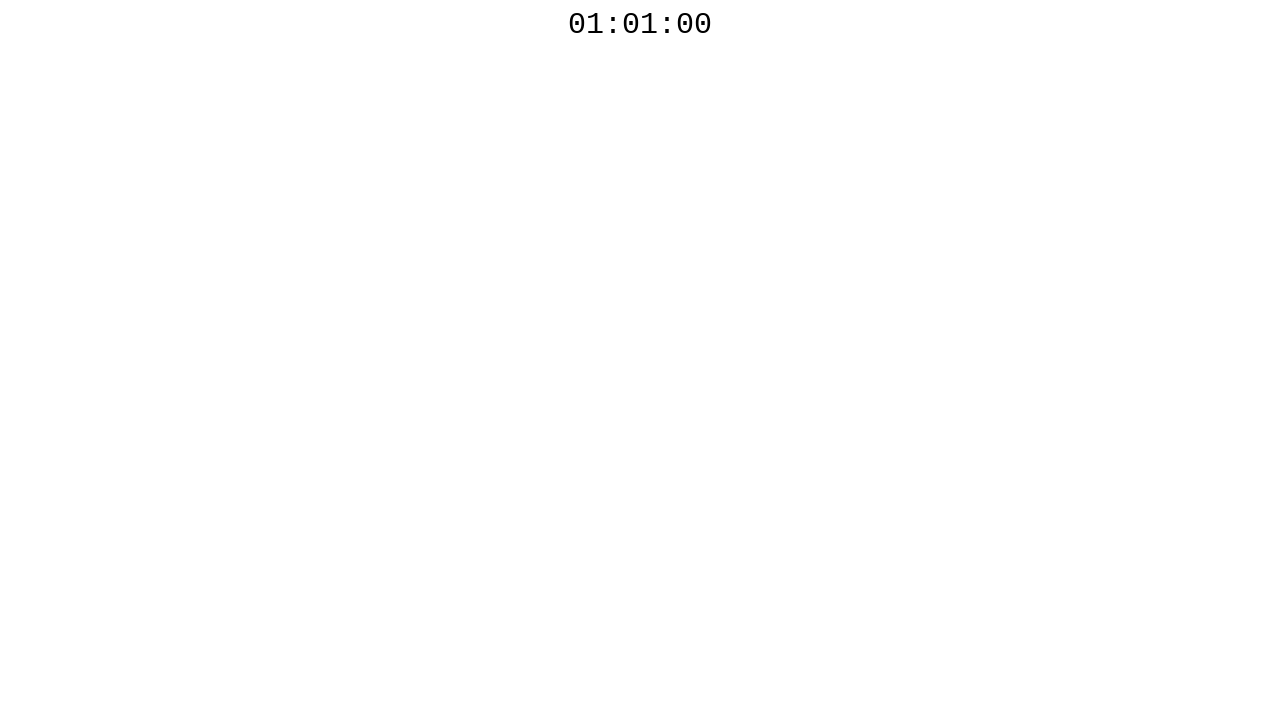

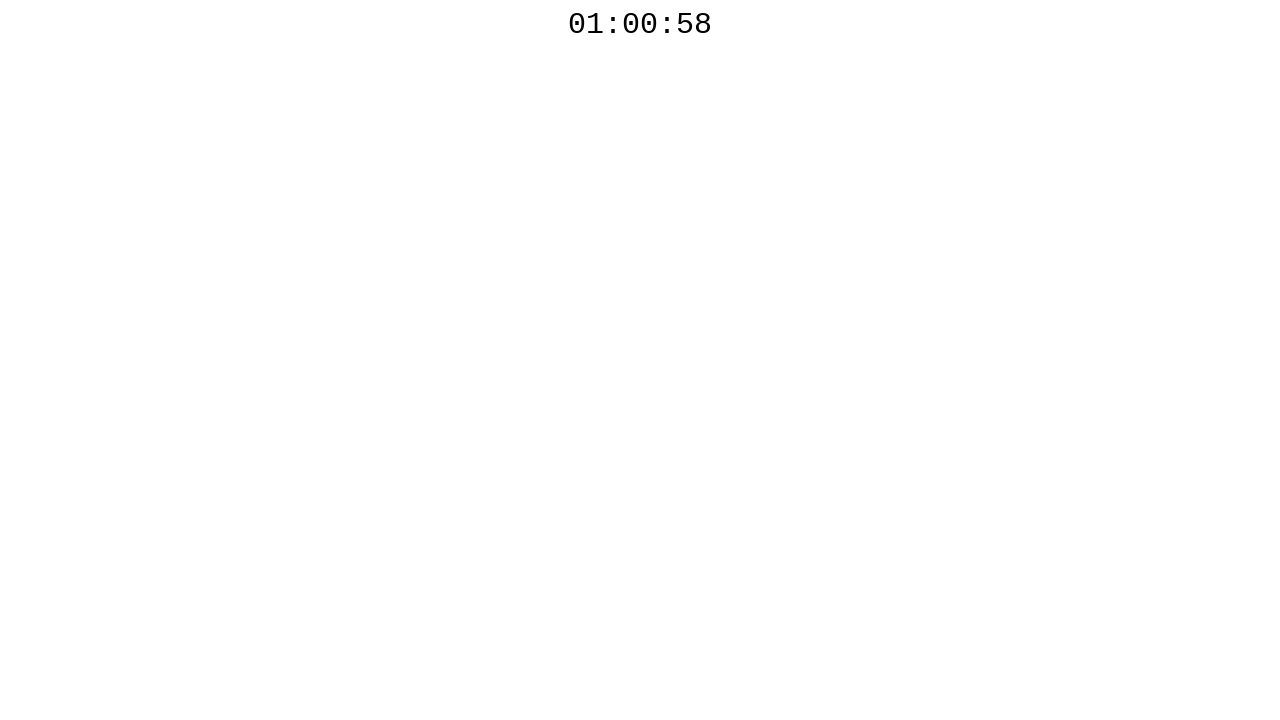